Tests that edits are saved when the input loses focus (blur event).

Starting URL: https://demo.playwright.dev/todomvc

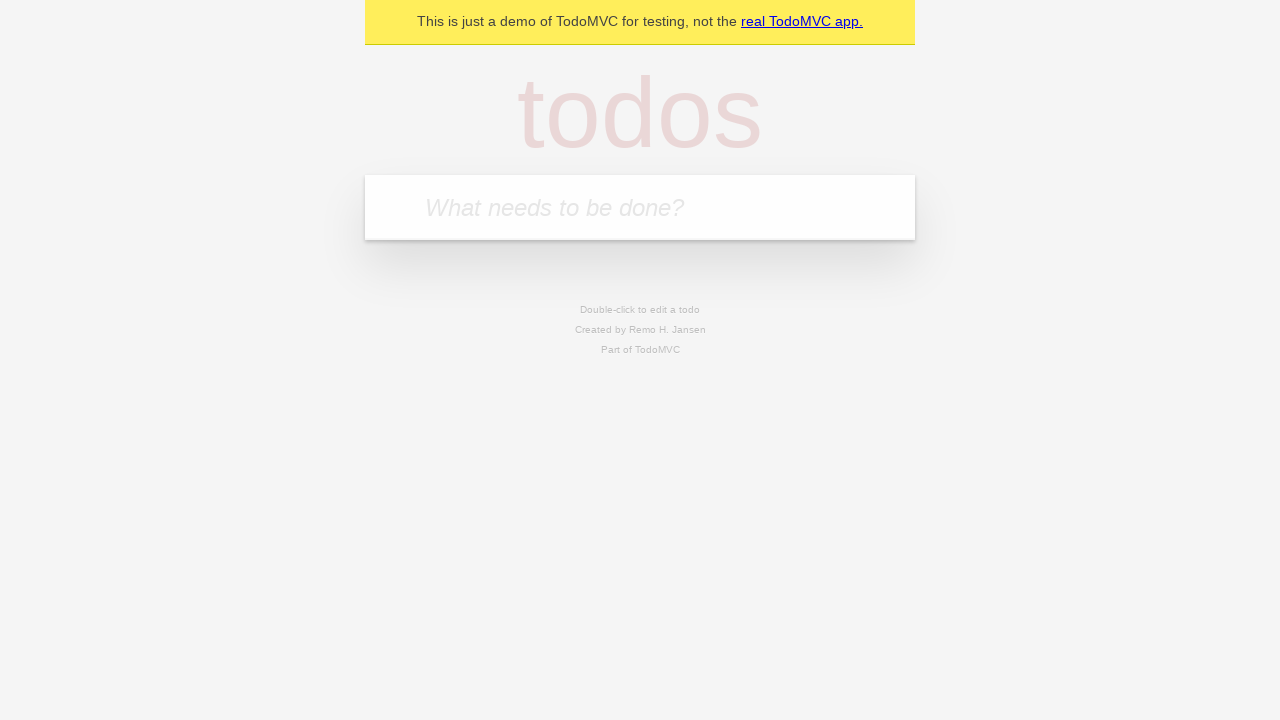

Filled first todo input with 'buy some cheese' on internal:attr=[placeholder="What needs to be done?"i]
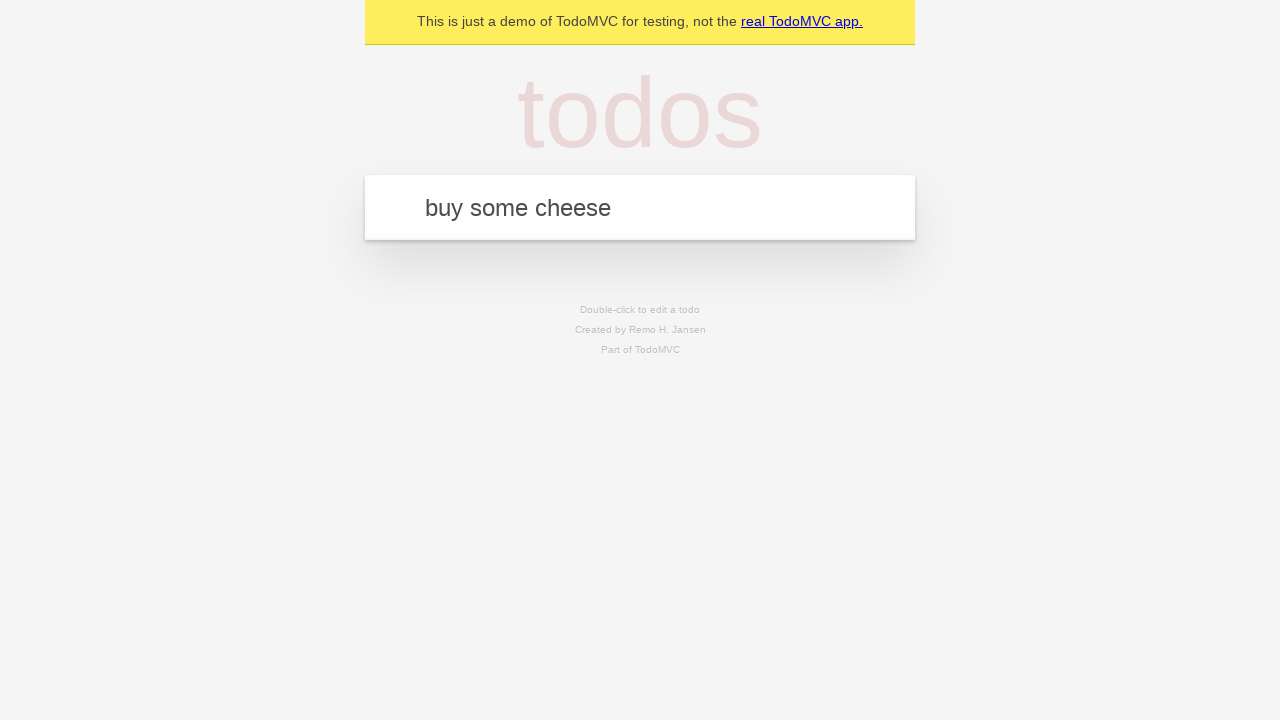

Pressed Enter to create first todo on internal:attr=[placeholder="What needs to be done?"i]
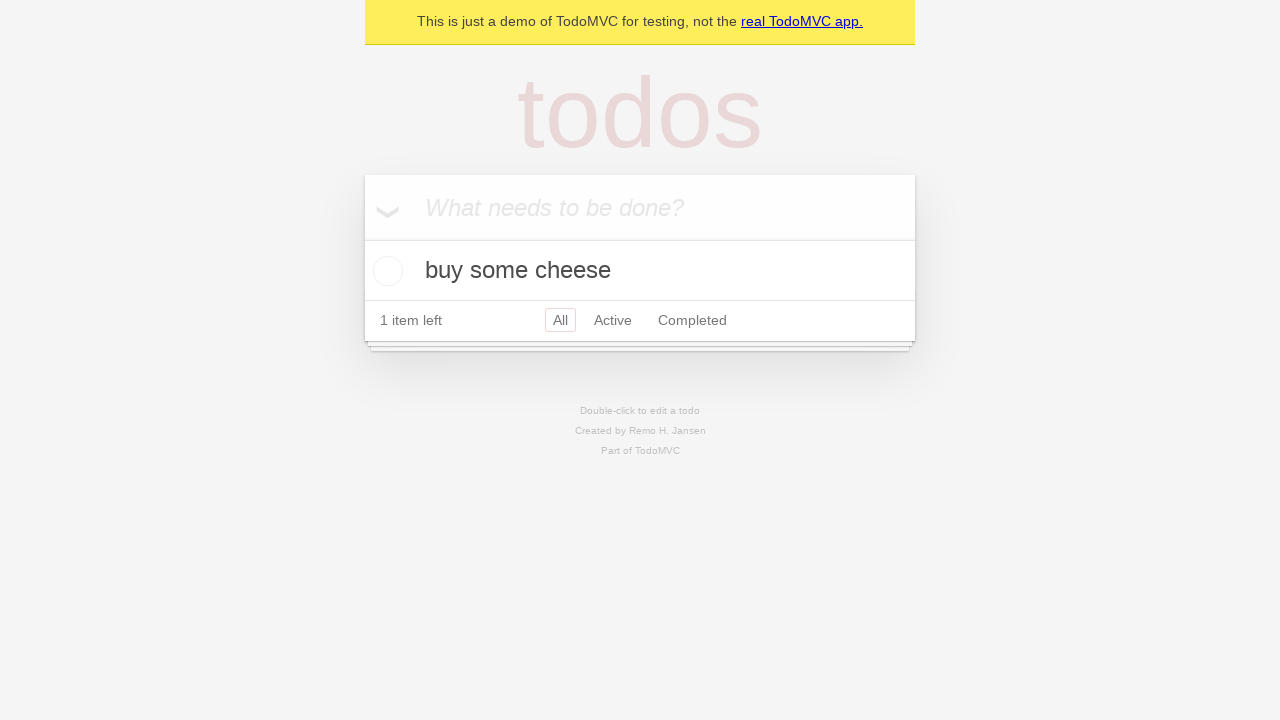

Filled second todo input with 'feed the cat' on internal:attr=[placeholder="What needs to be done?"i]
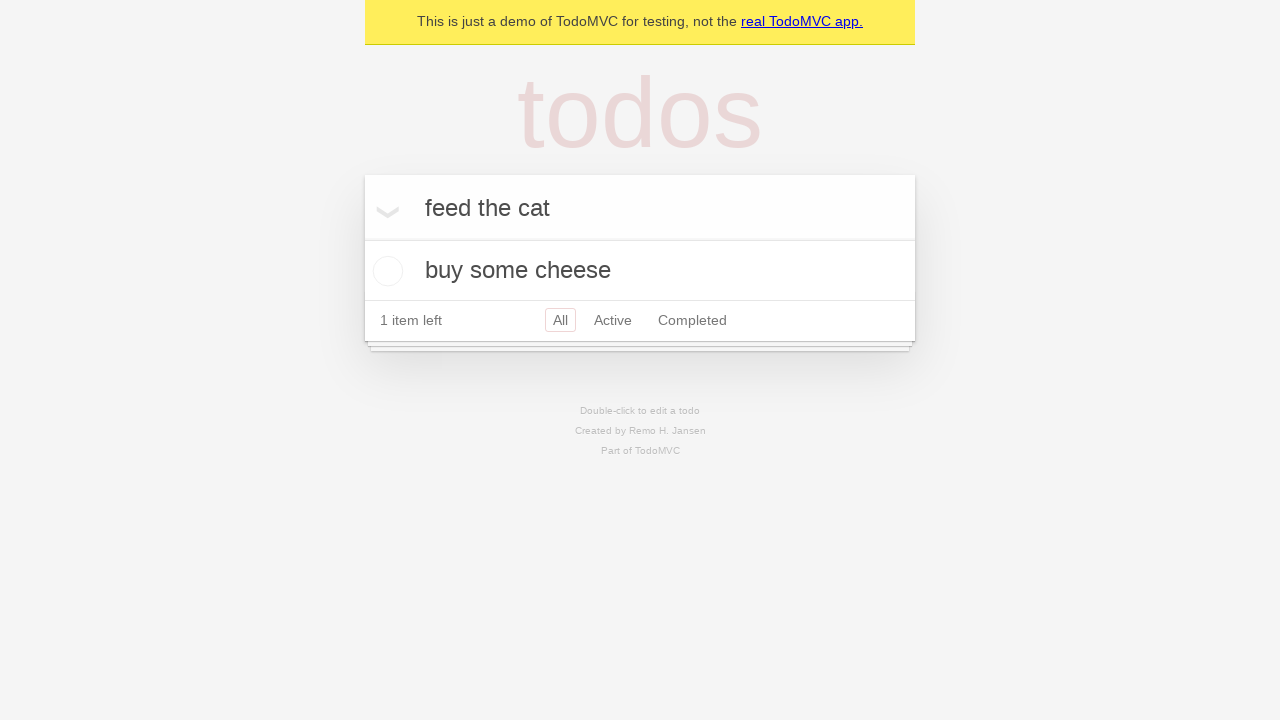

Pressed Enter to create second todo on internal:attr=[placeholder="What needs to be done?"i]
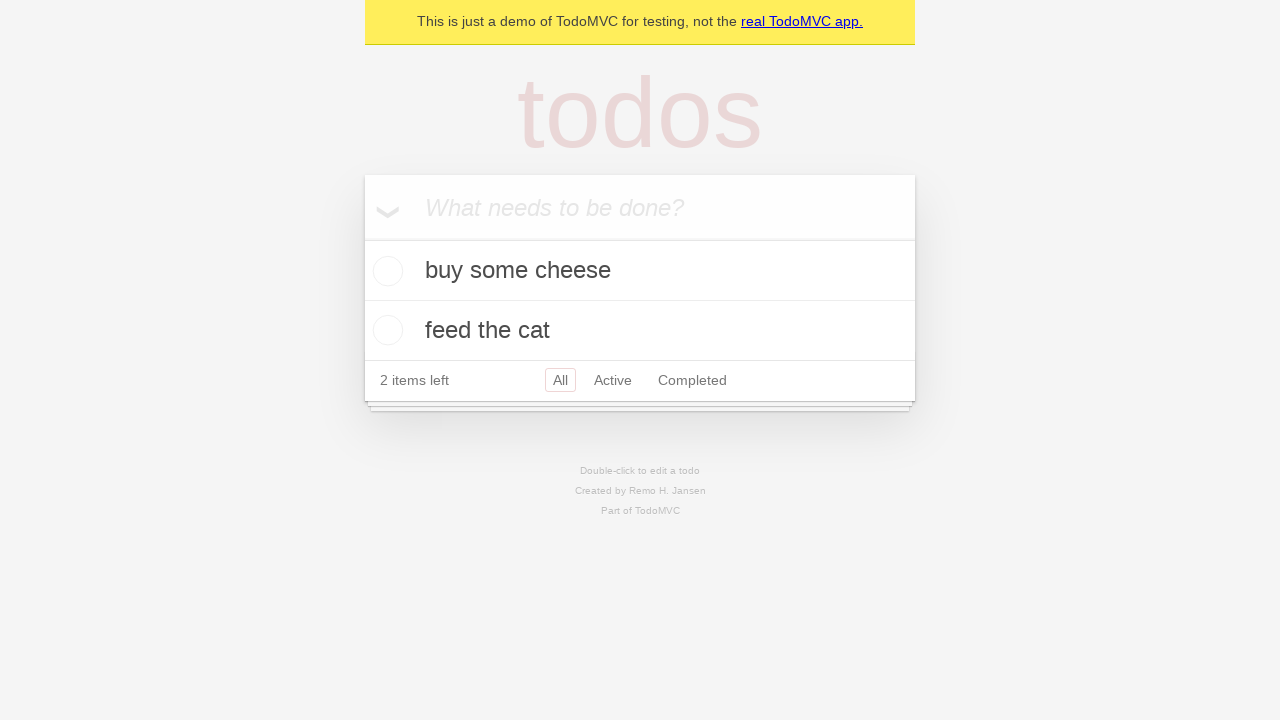

Filled third todo input with 'book a doctors appointment' on internal:attr=[placeholder="What needs to be done?"i]
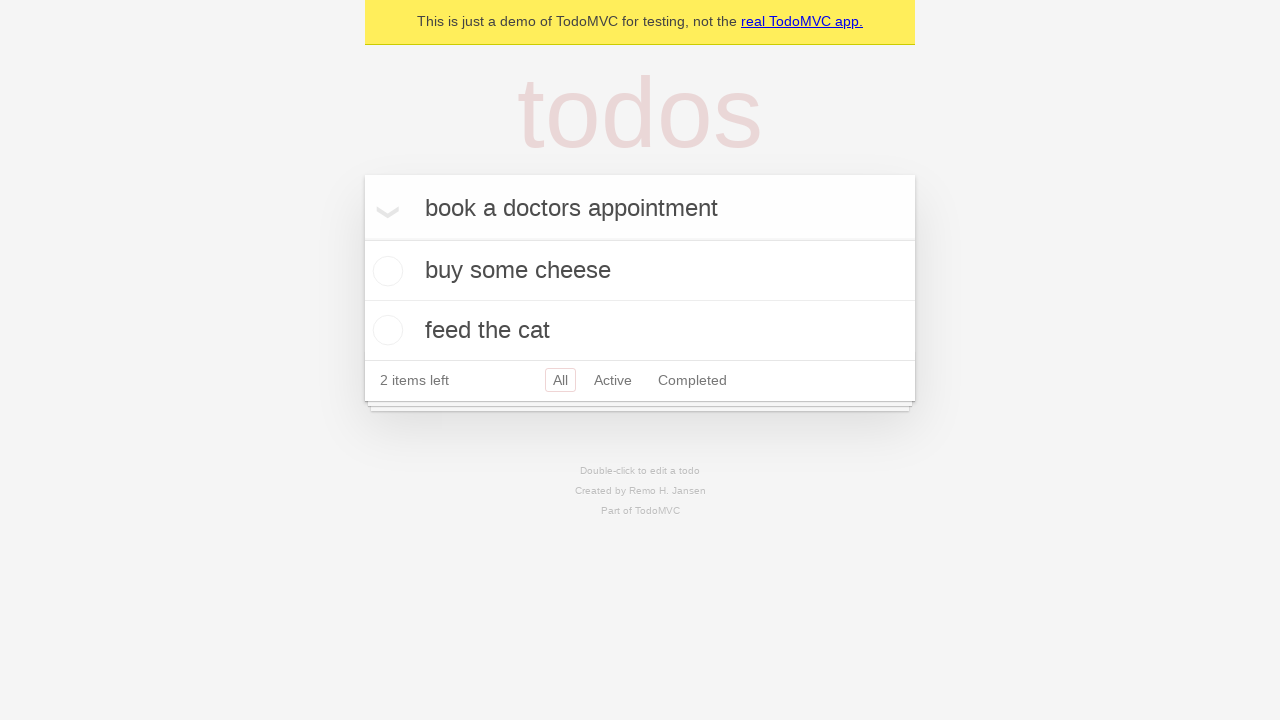

Pressed Enter to create third todo on internal:attr=[placeholder="What needs to be done?"i]
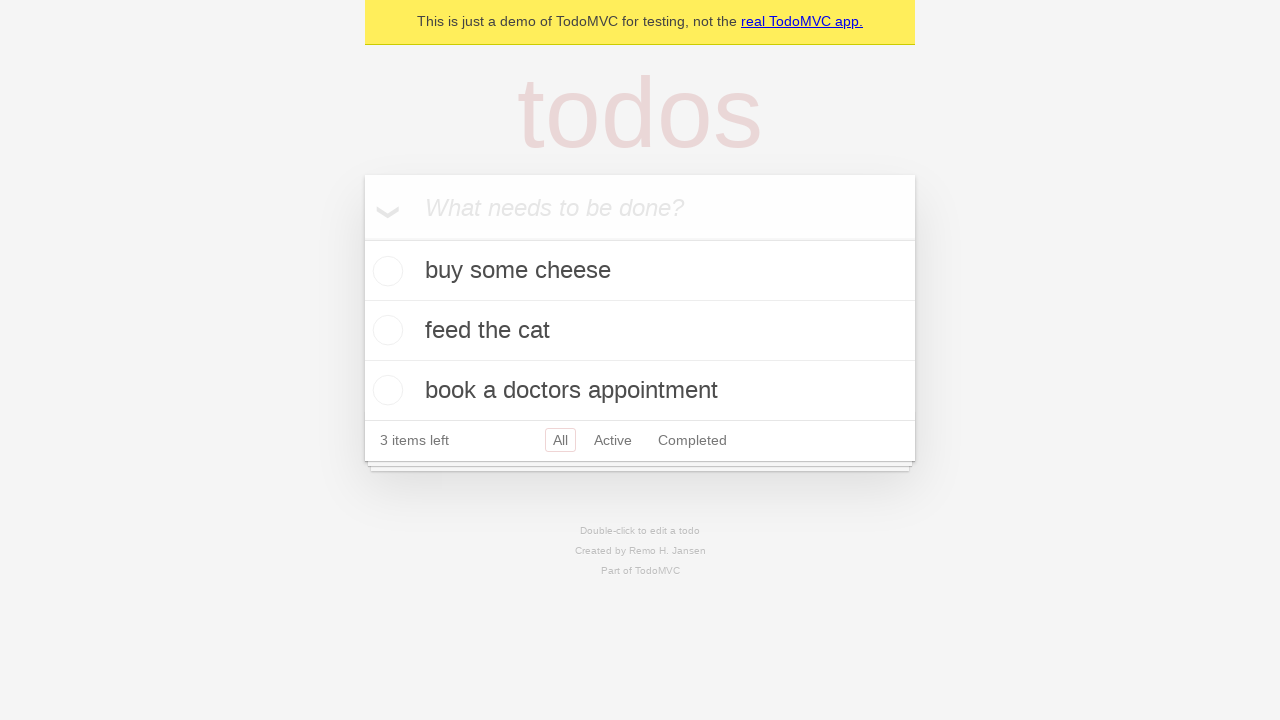

Located all todo items
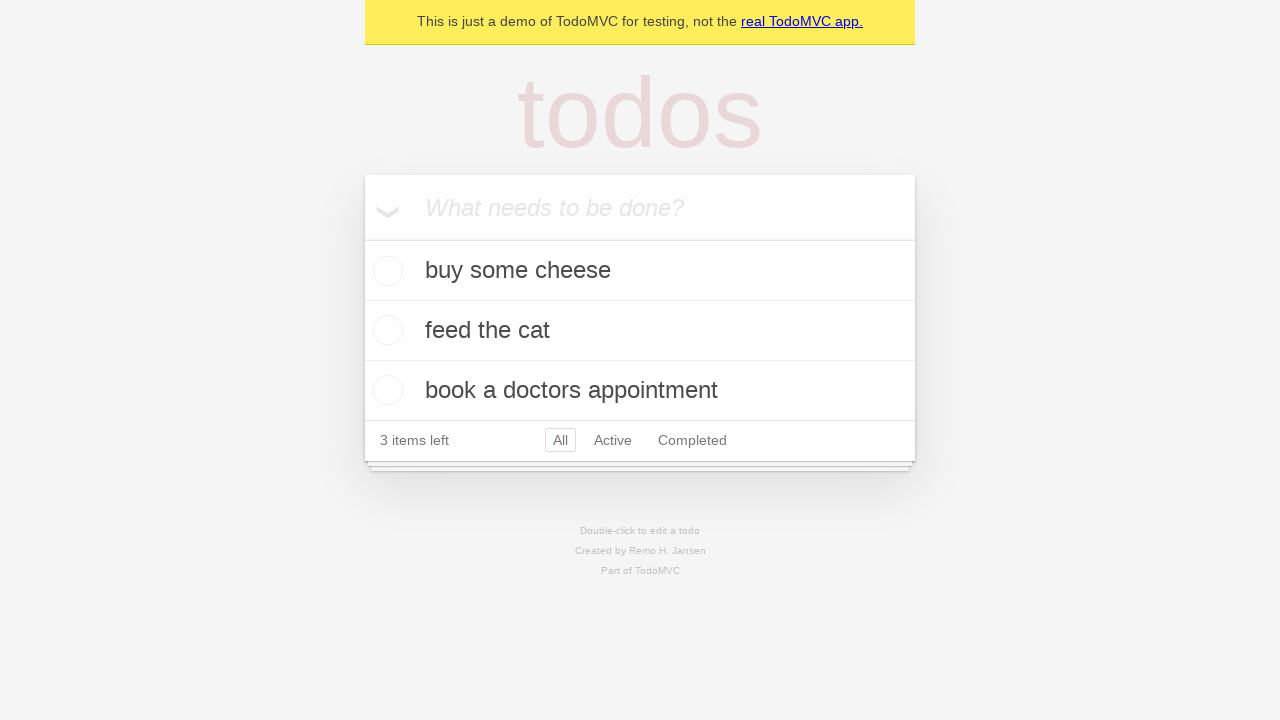

Double-clicked second todo item to enter edit mode at (640, 331) on internal:testid=[data-testid="todo-item"s] >> nth=1
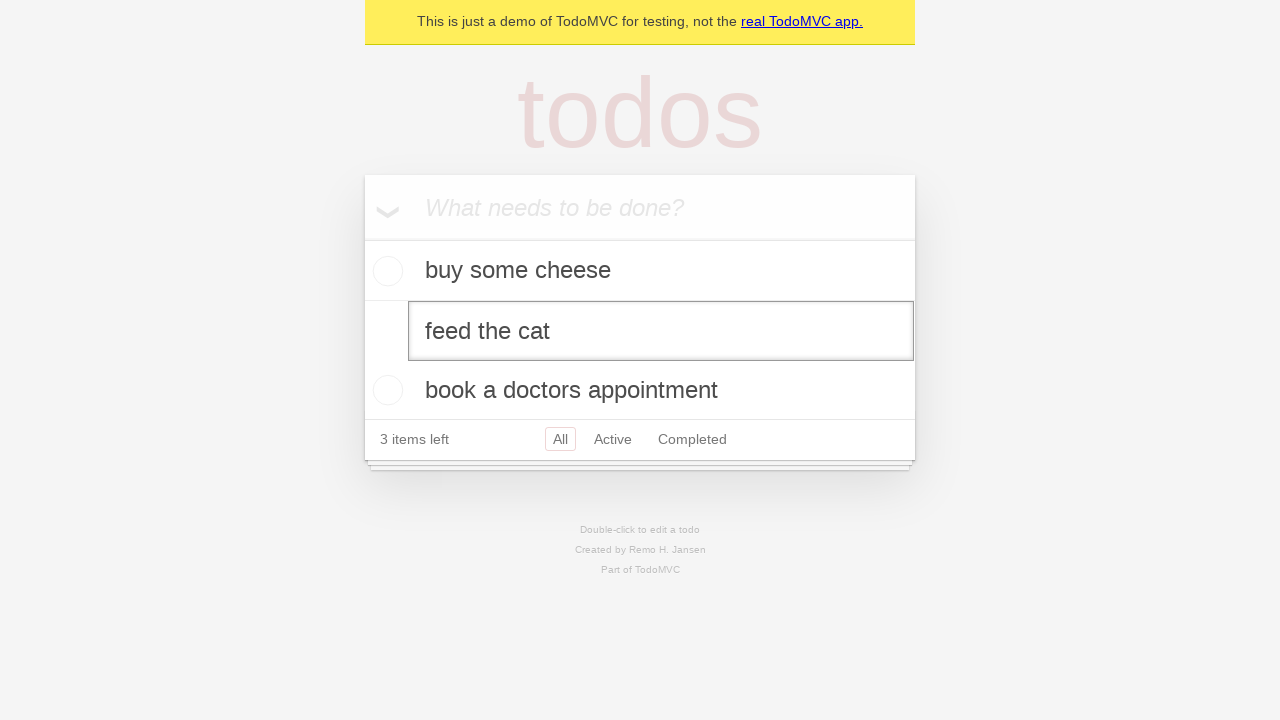

Changed edit text to 'buy some sausages' on internal:testid=[data-testid="todo-item"s] >> nth=1 >> internal:role=textbox[nam
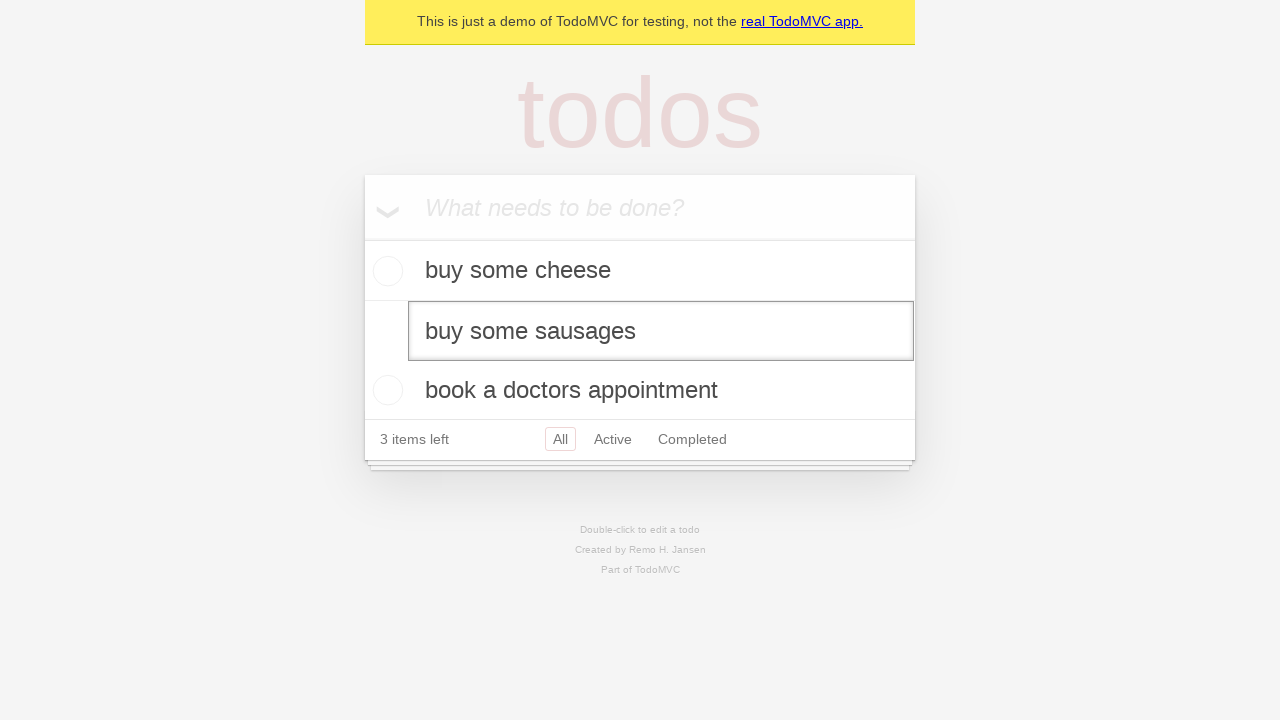

Dispatched blur event to save edits
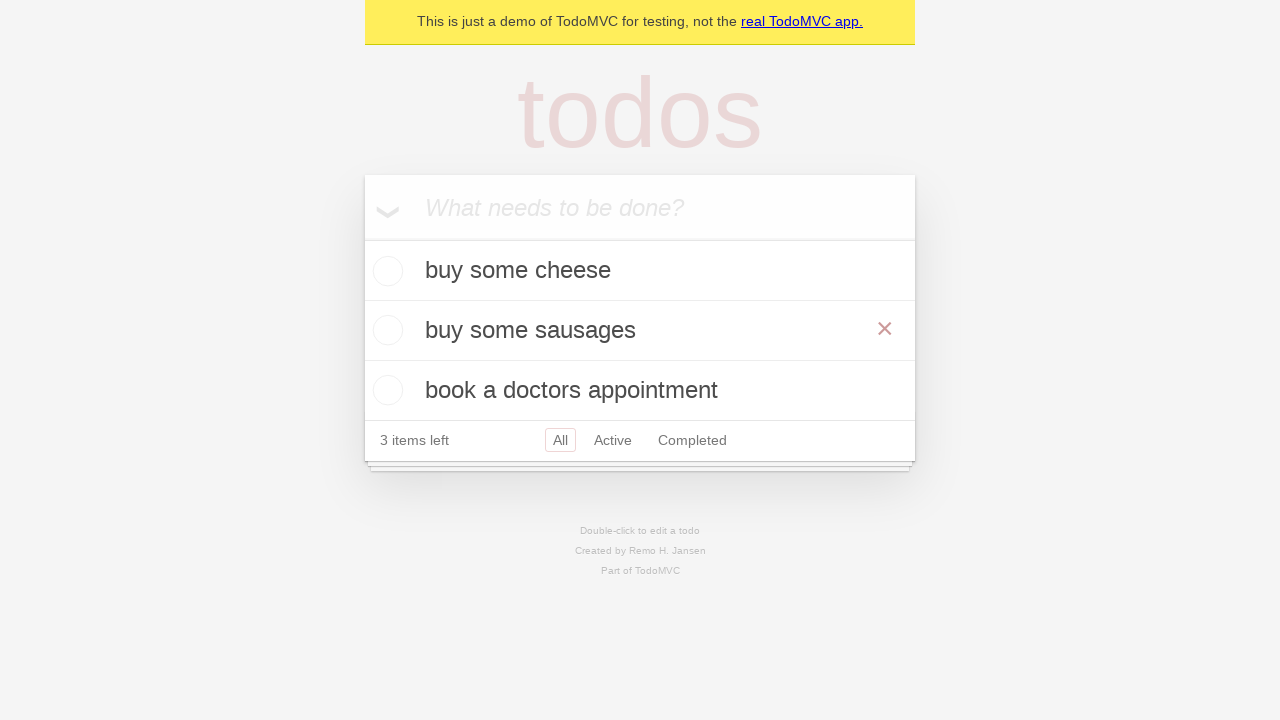

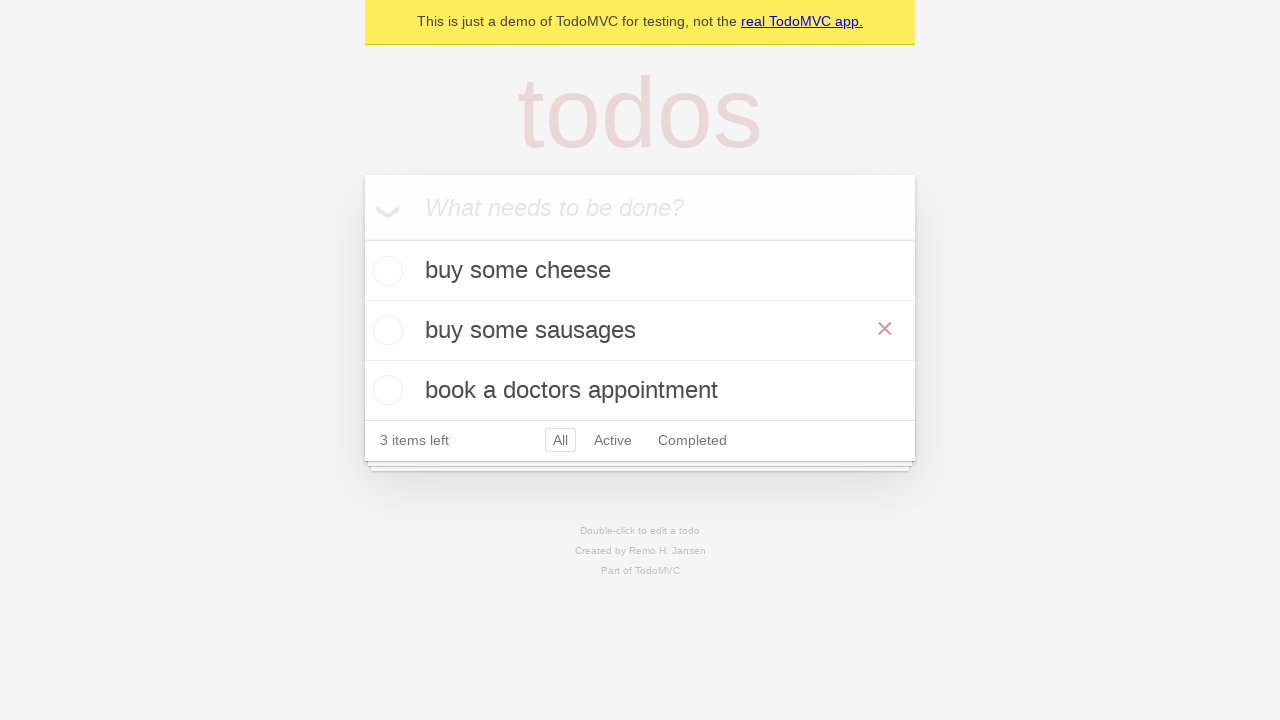